Tests JavaScript confirmation alert handling by clicking a button that triggers a confirmation dialog, accepting the alert, and verifying the result message displays on the page.

Starting URL: http://the-internet.herokuapp.com/javascript_alerts

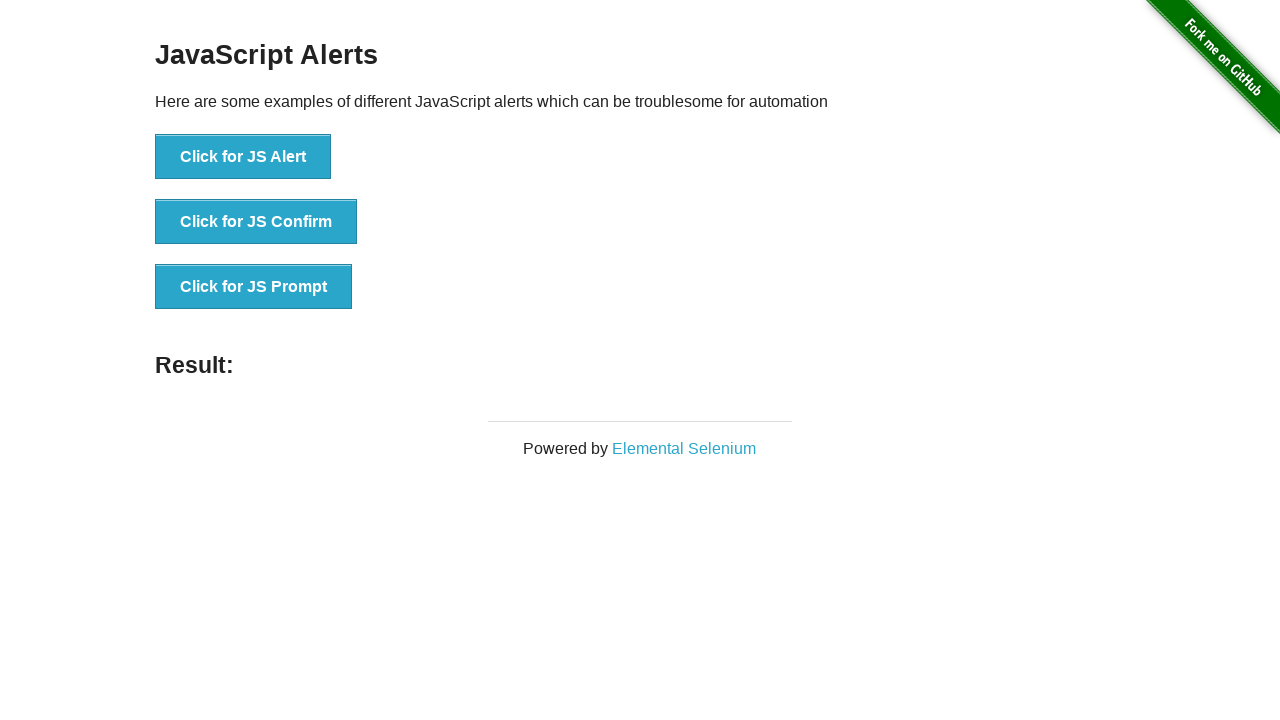

Set up dialog event listener to accept confirmation alerts
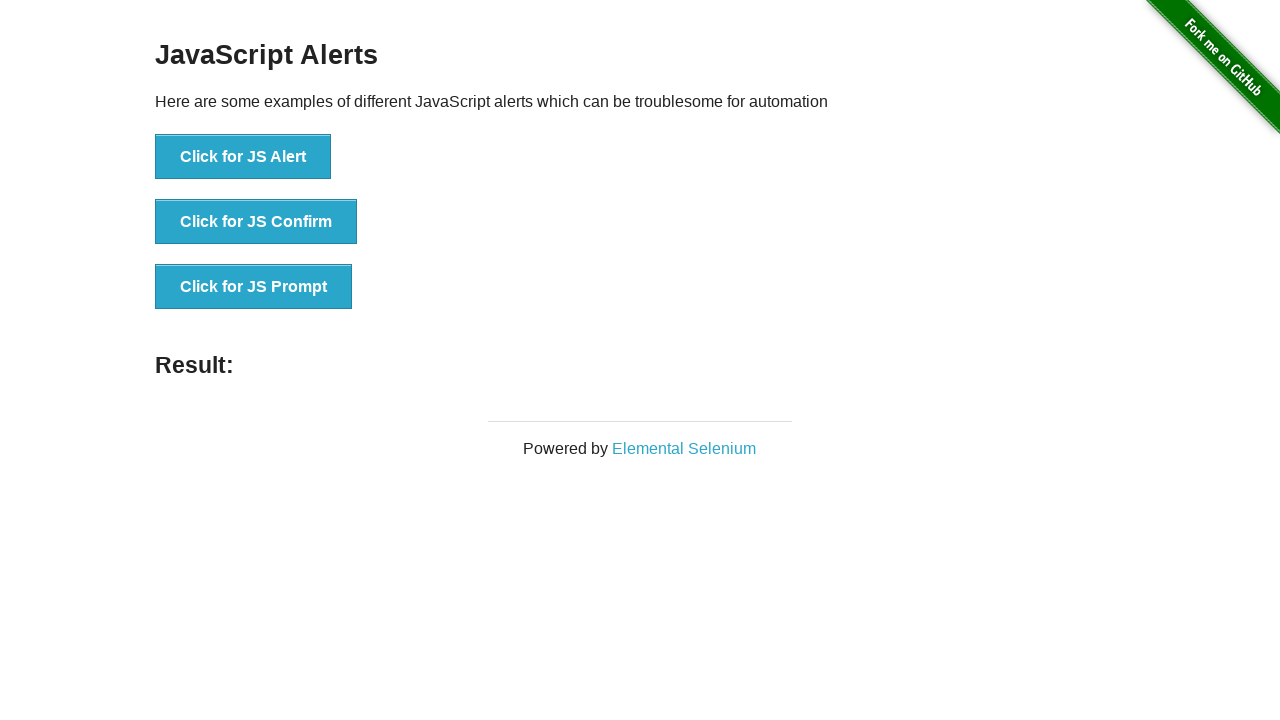

Clicked the confirmation alert button at (256, 222) on ul > li:nth-child(2) > button
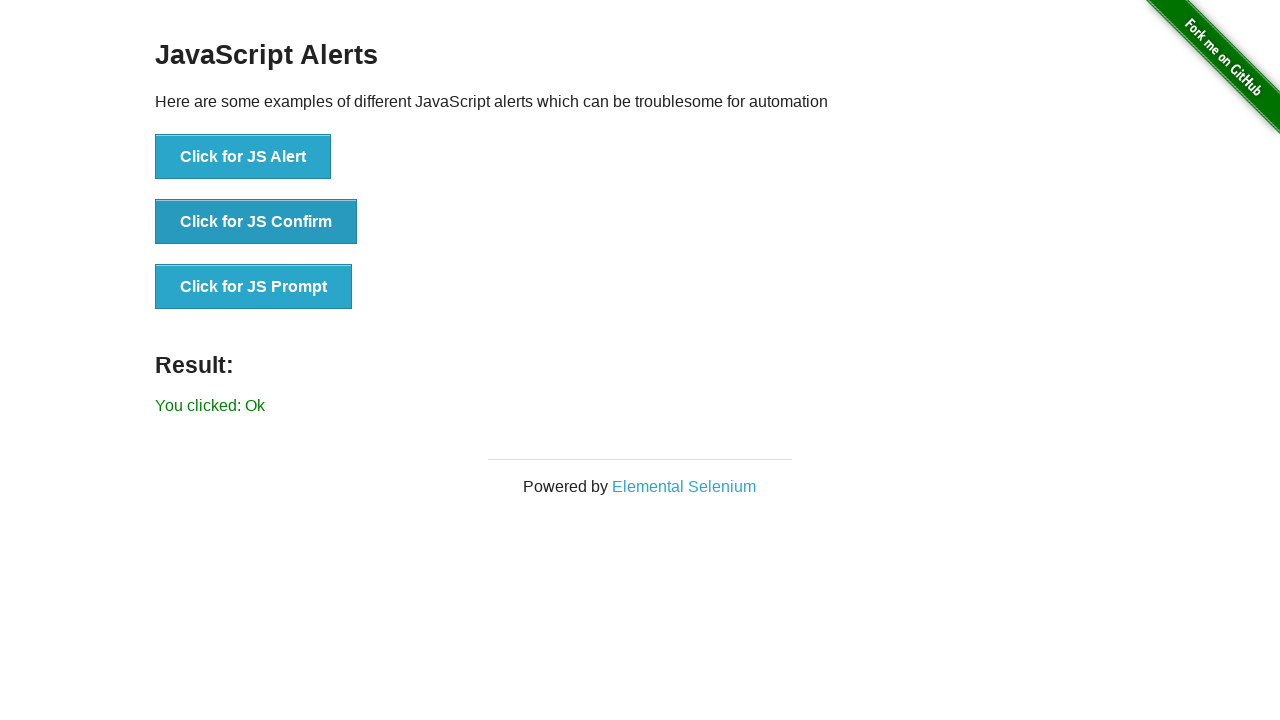

Result message element loaded on page
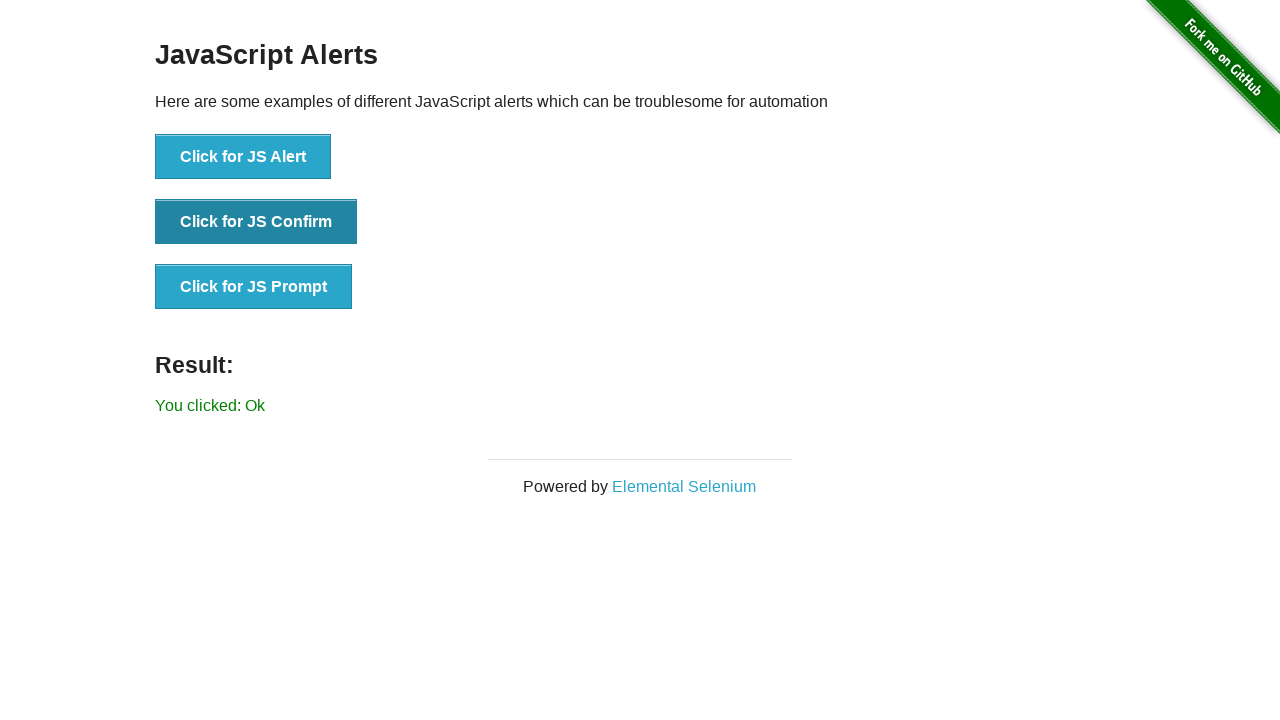

Retrieved result text: 'You clicked: Ok'
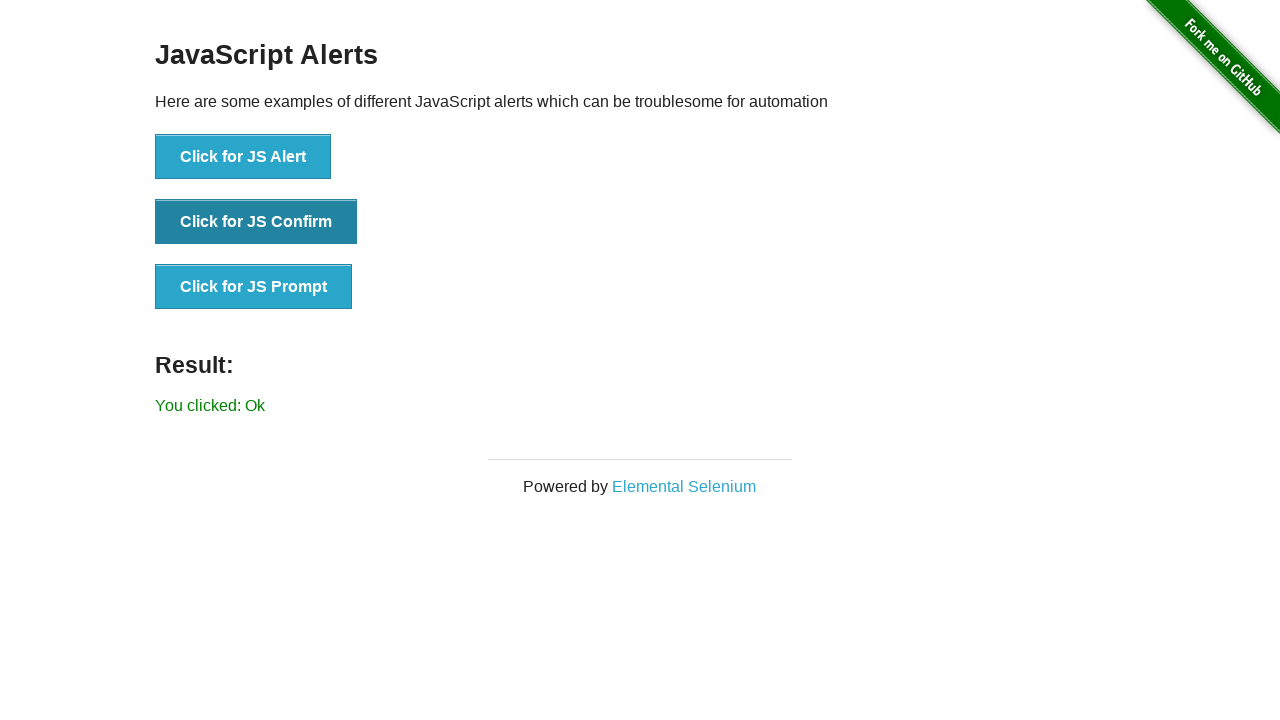

Verified result message displays 'You clicked: Ok'
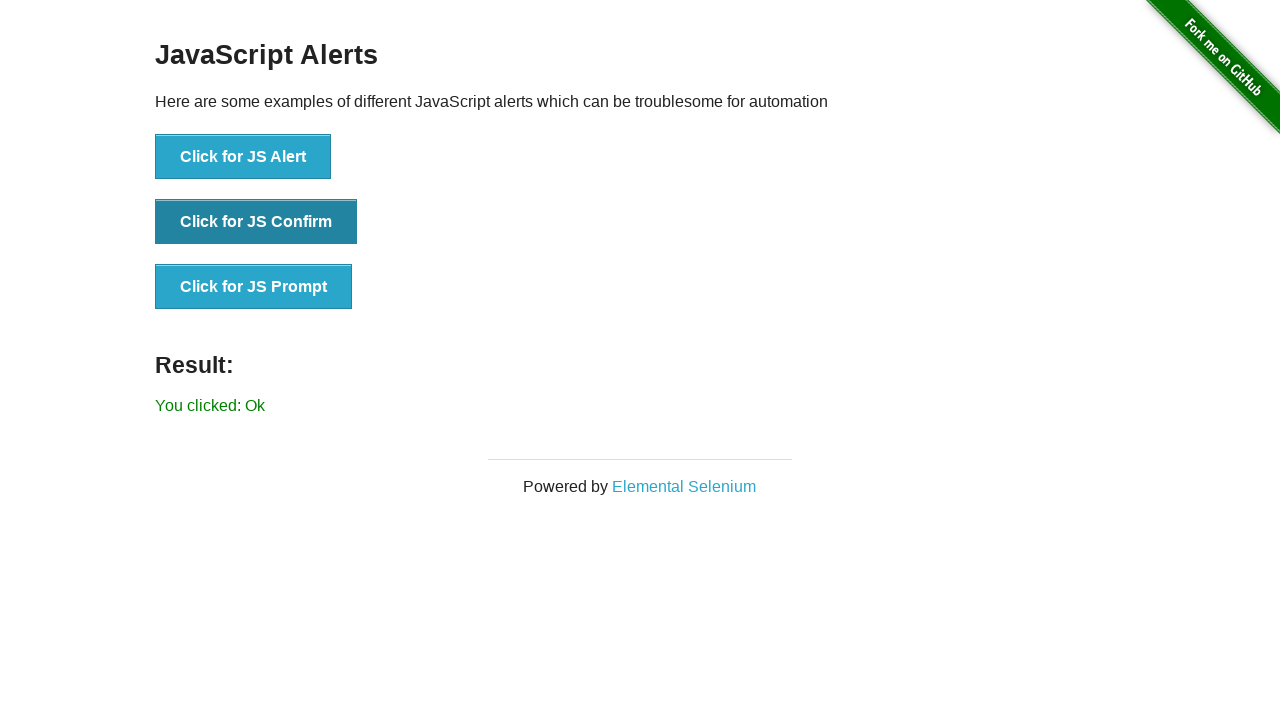

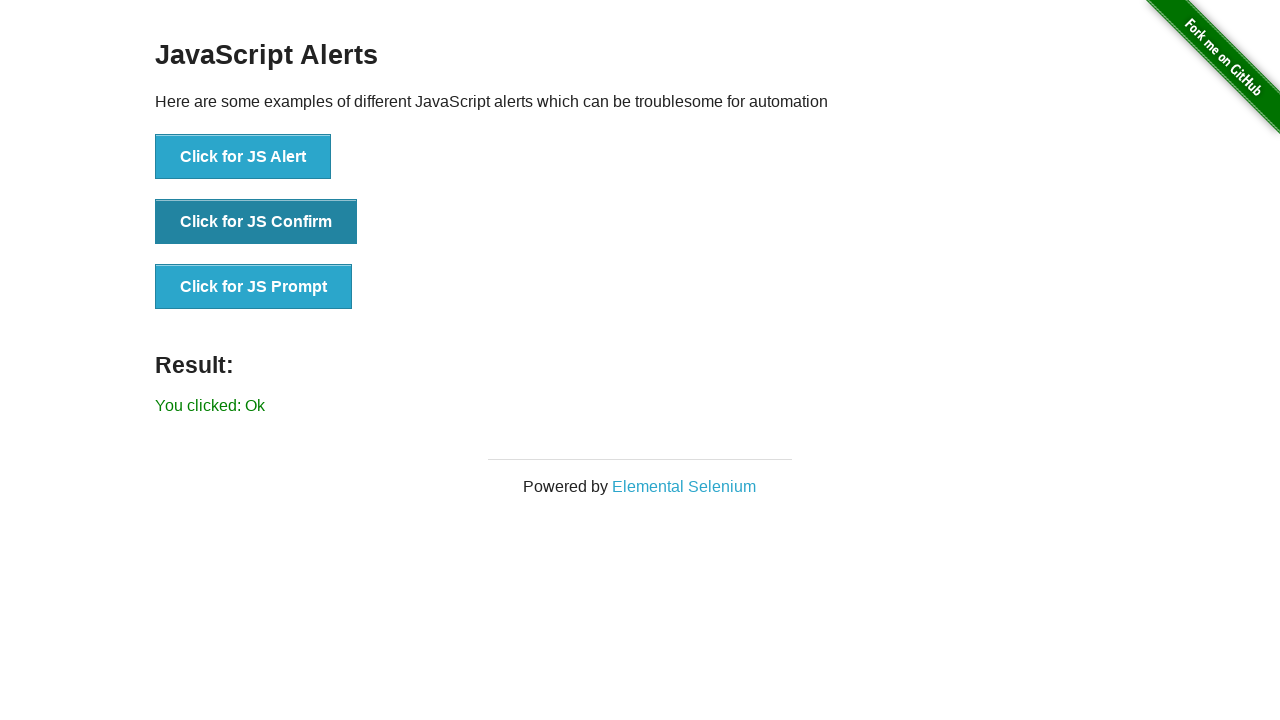